Tests SweetAlert HTML popup by clicking on preview button and then clicking OK in the alert

Starting URL: https://sweetalert.js.org/

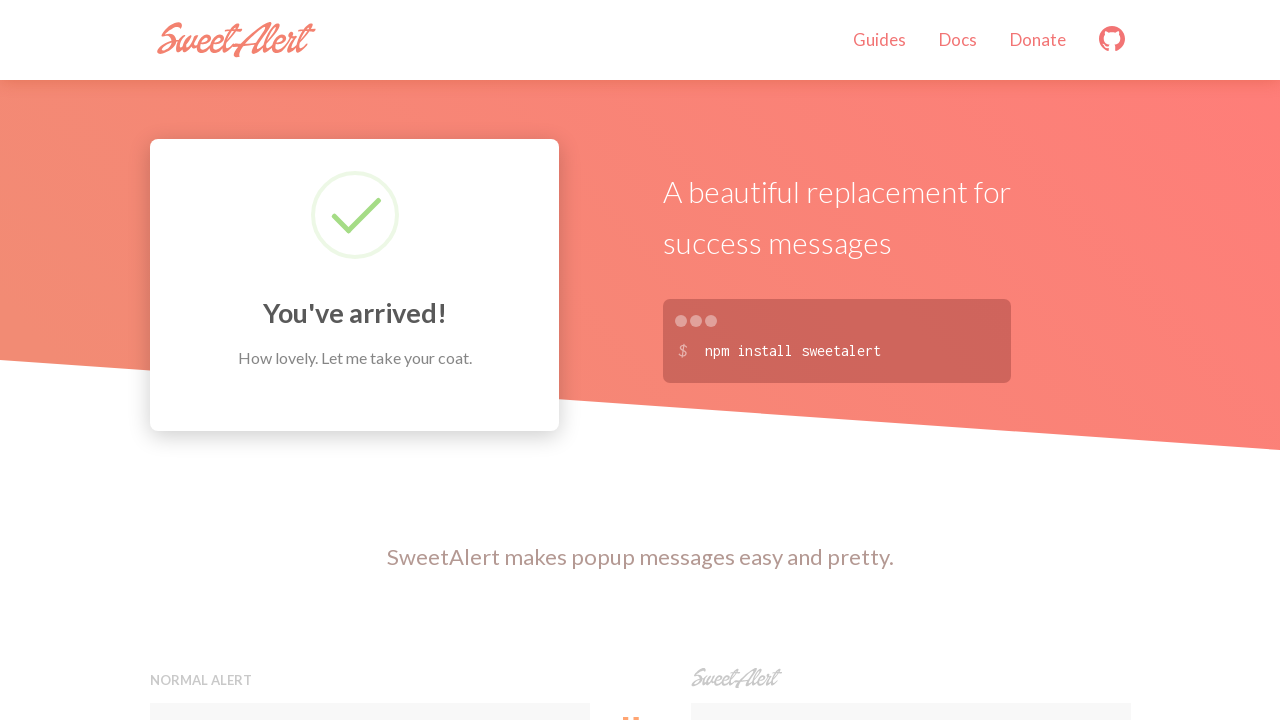

Clicked the second preview button to trigger SweetAlert HTML popup at (910, 360) on xpath=(//button[@class='preview'])[2]
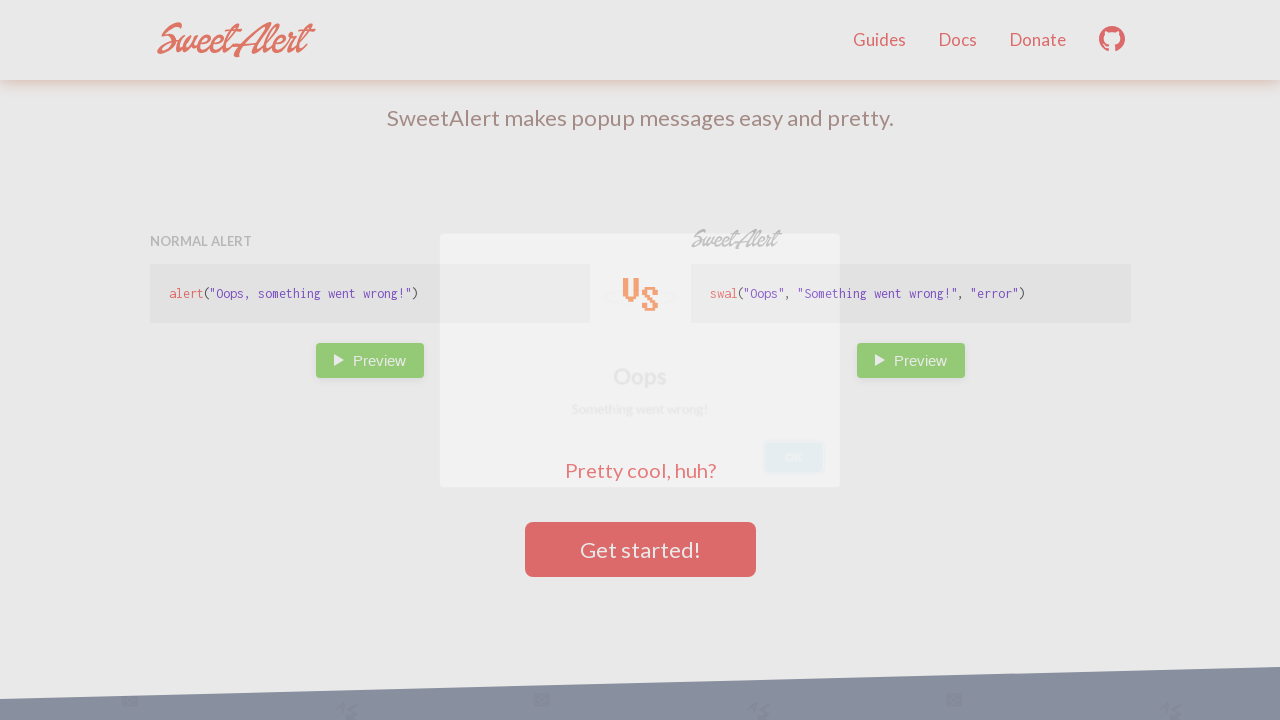

Clicked OK button in the SweetAlert popup at (824, 476) on xpath=//button[.='OK']
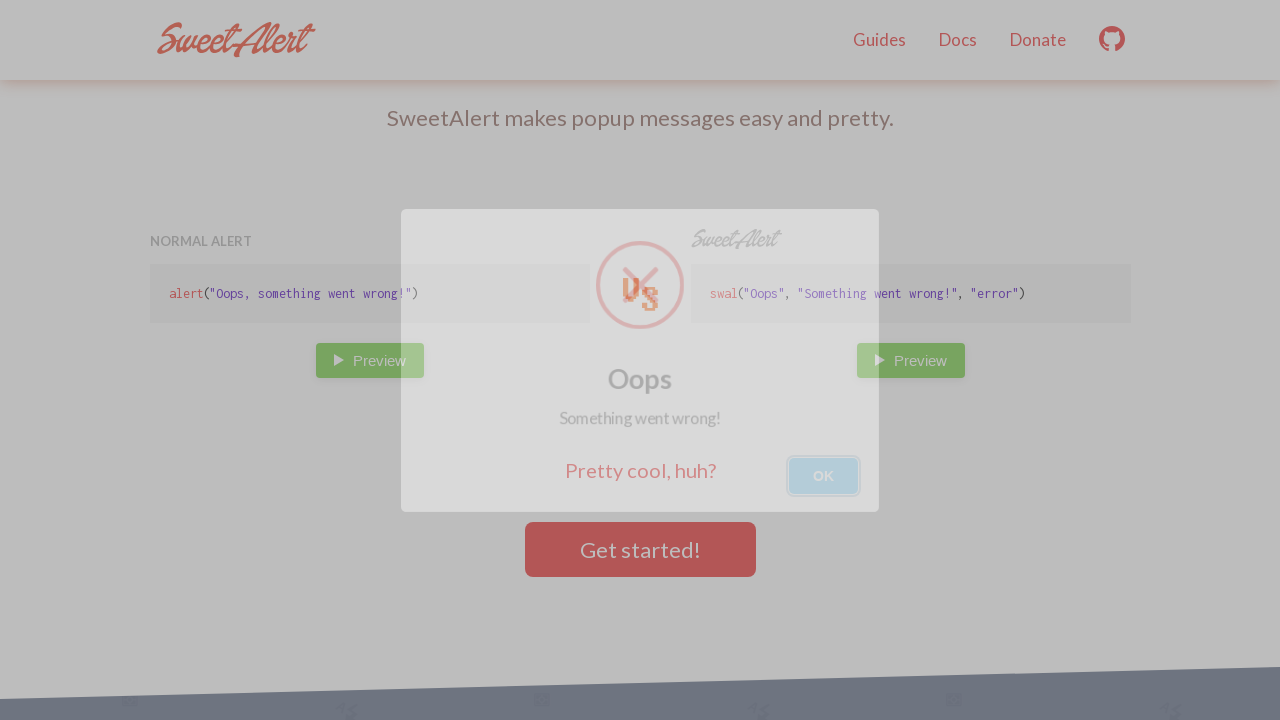

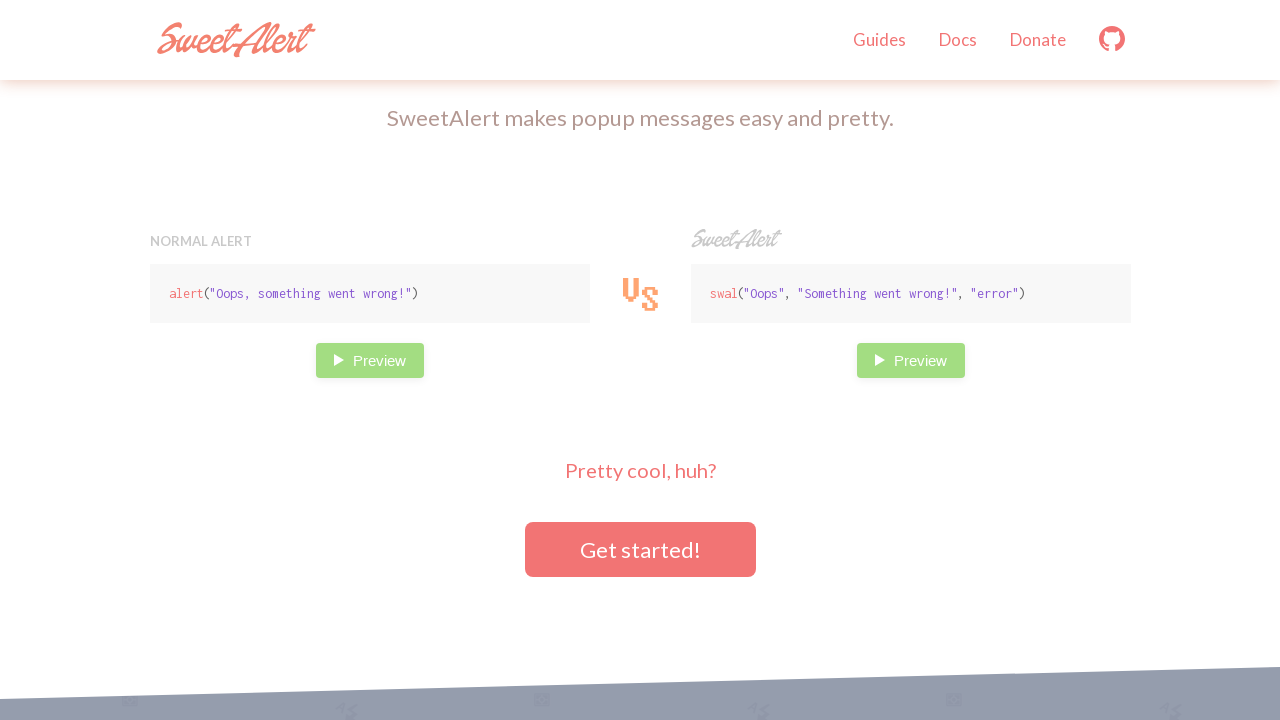